Verifies the first mobile header title text for Telerik UI for .NET MAUI

Starting URL: https://www.telerik.com/support/demos

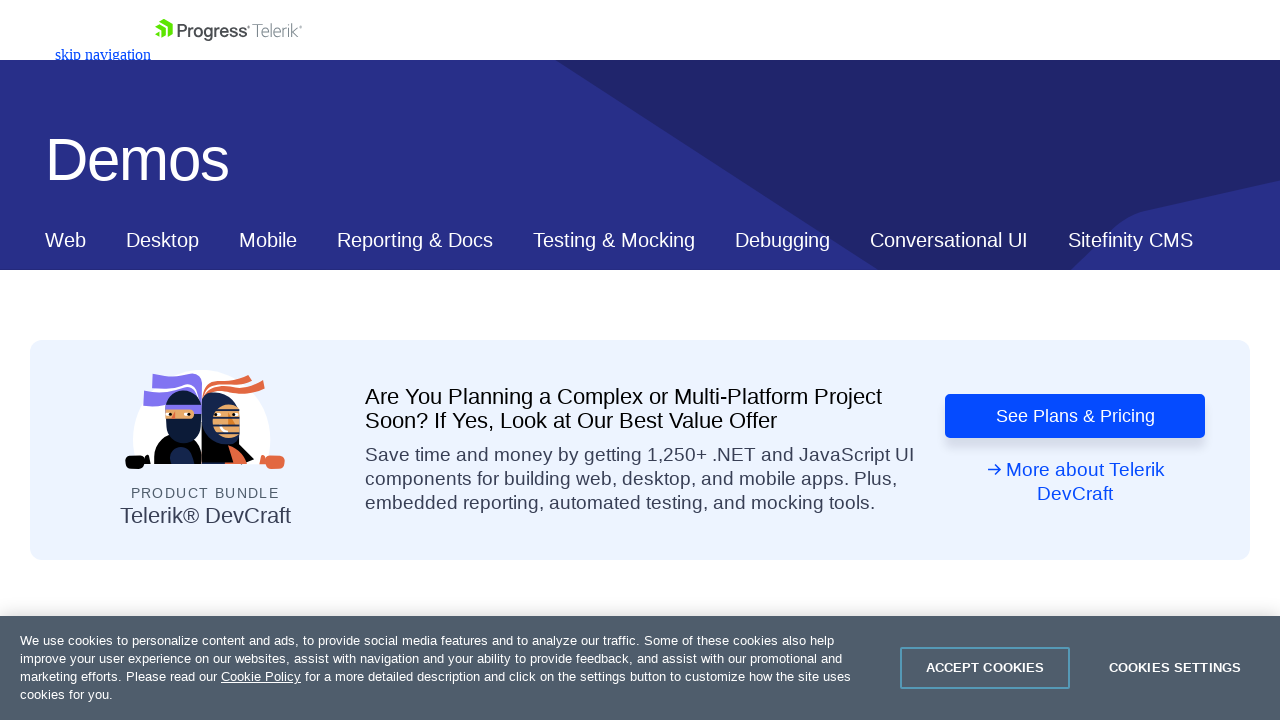

Navigated to Telerik support demos page
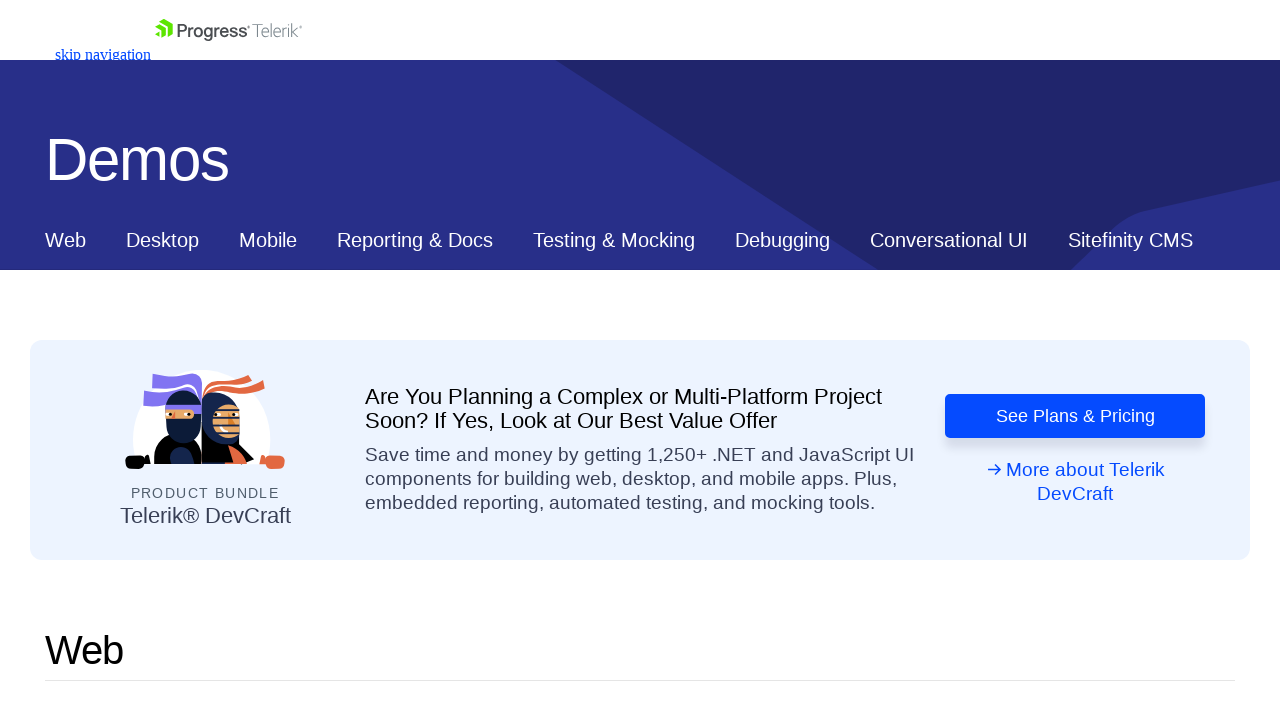

Located main content div element
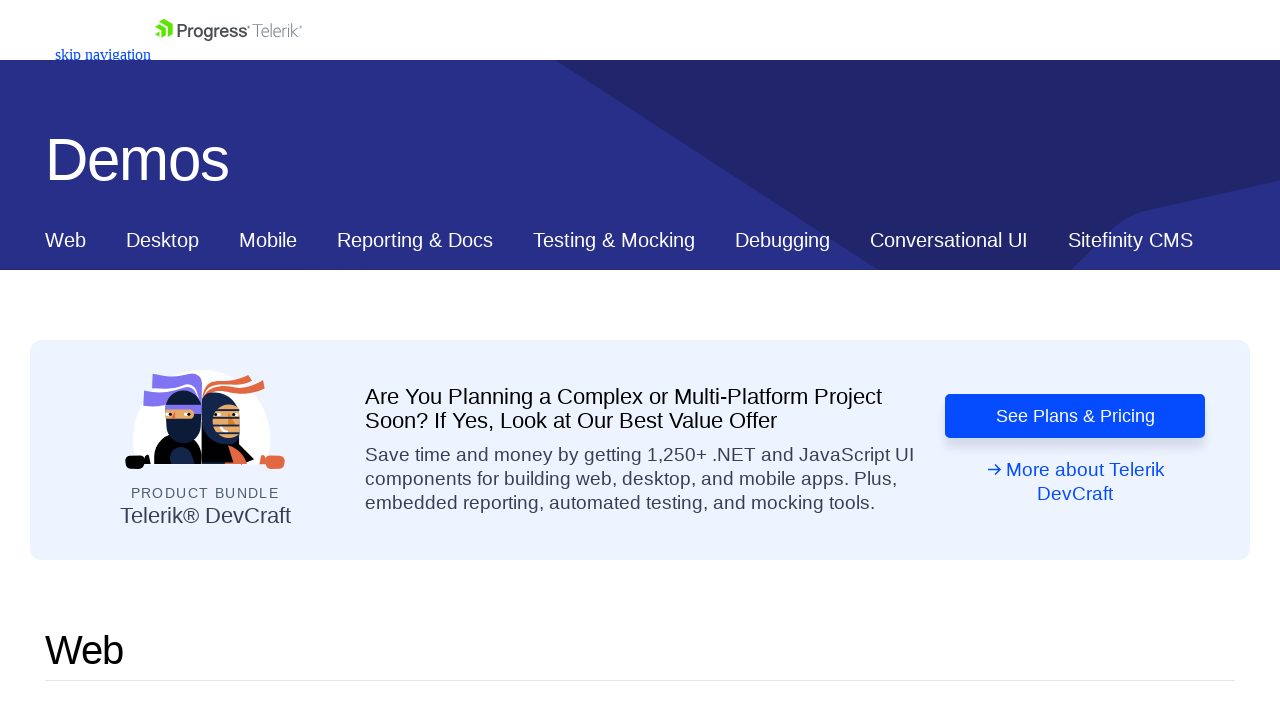

Located mobile header title element with class TK-New
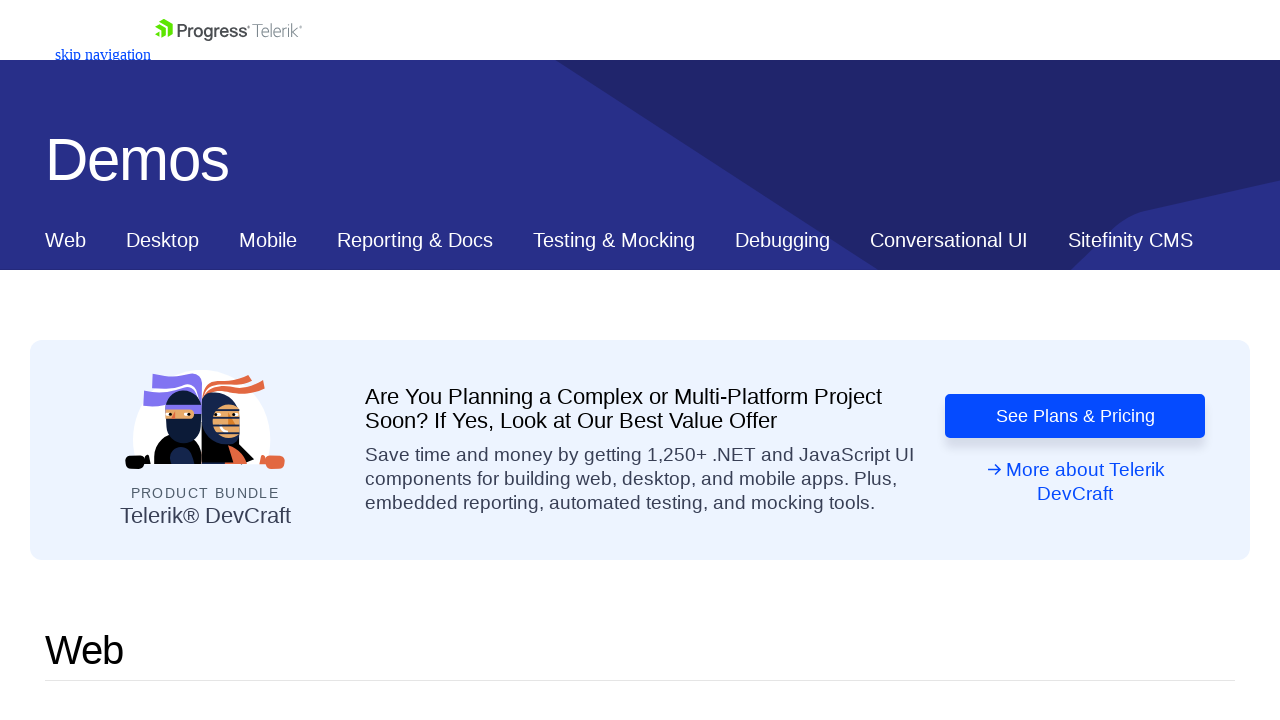

Verified mobile header title text matches 'Telerik UI for .NET MAUI'
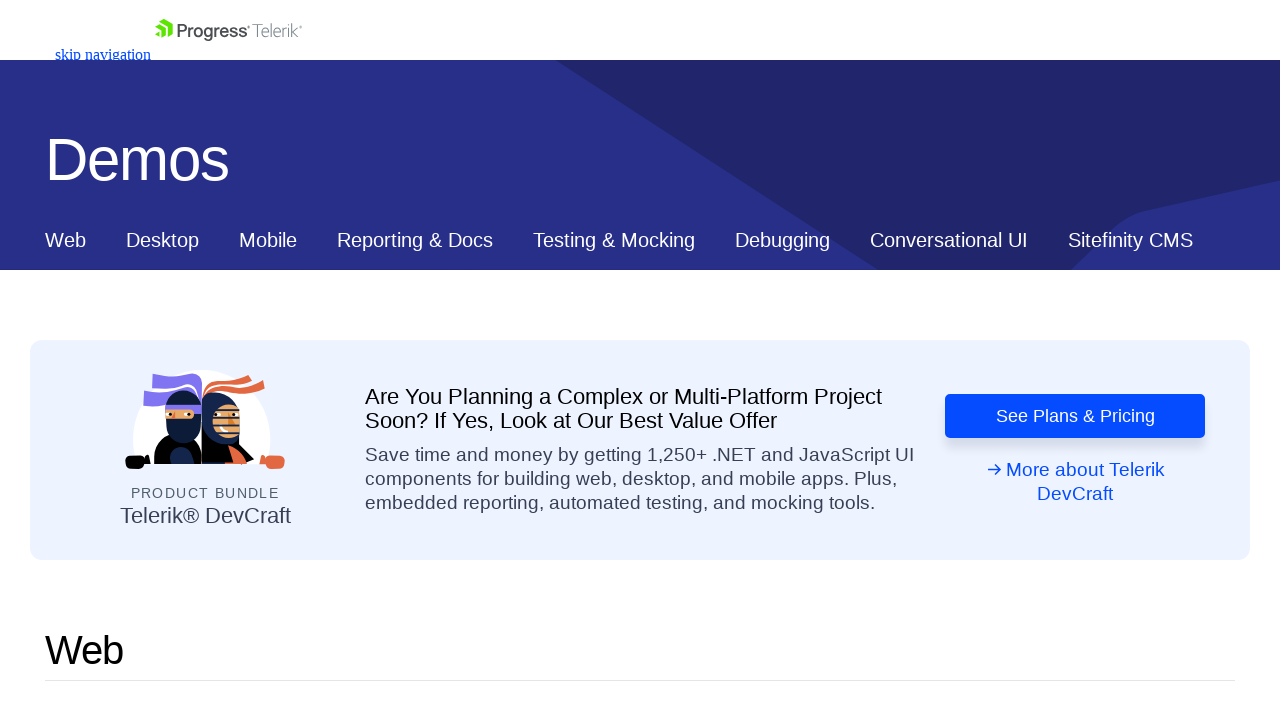

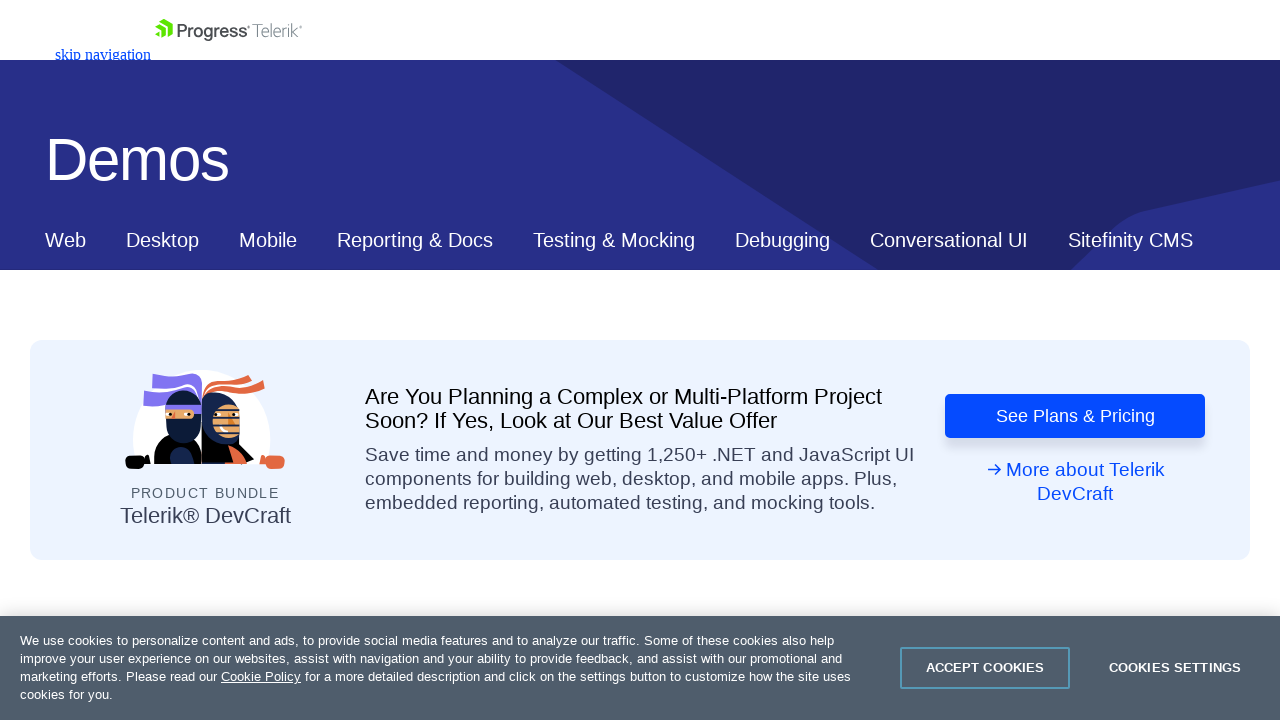